Tests mouse-over functionality on a page with four images, hovering over each image and verifying that the correct text appears (Compass, Calendar, Award, Landscape)

Starting URL: https://bonigarcia.dev/selenium-webdriver-java/mouse-over.html

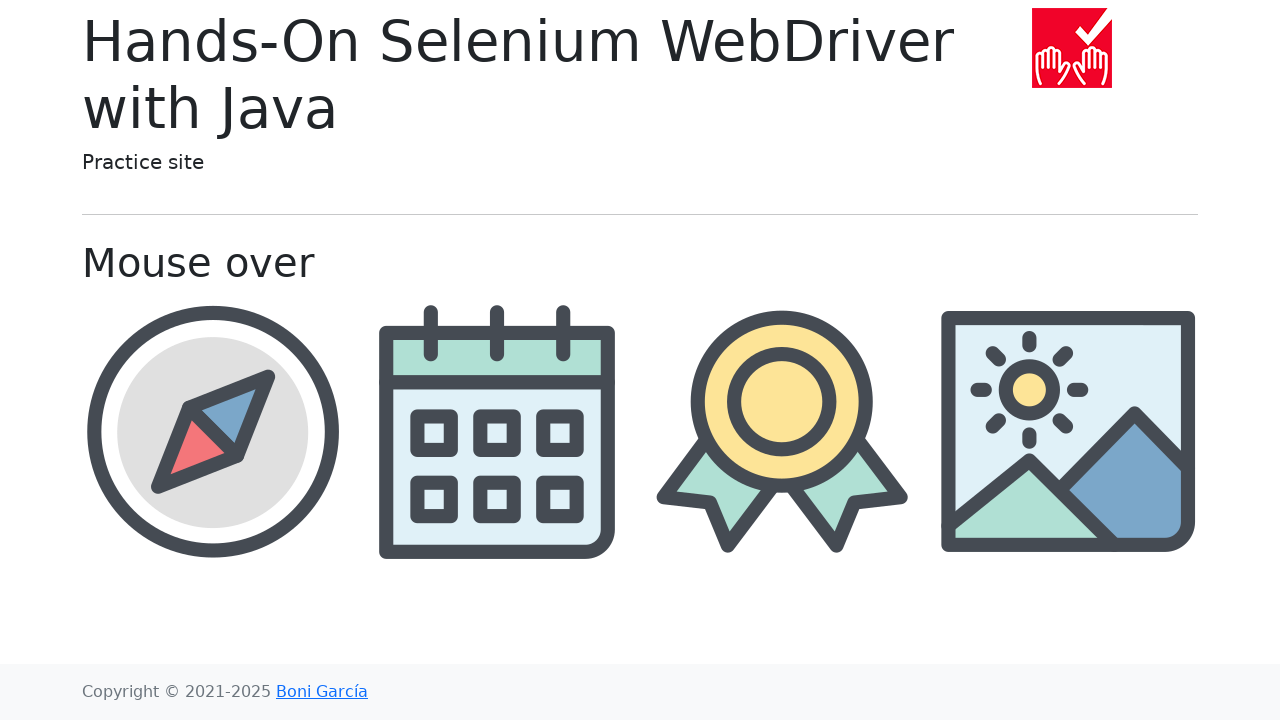

Defined expected text list for four images
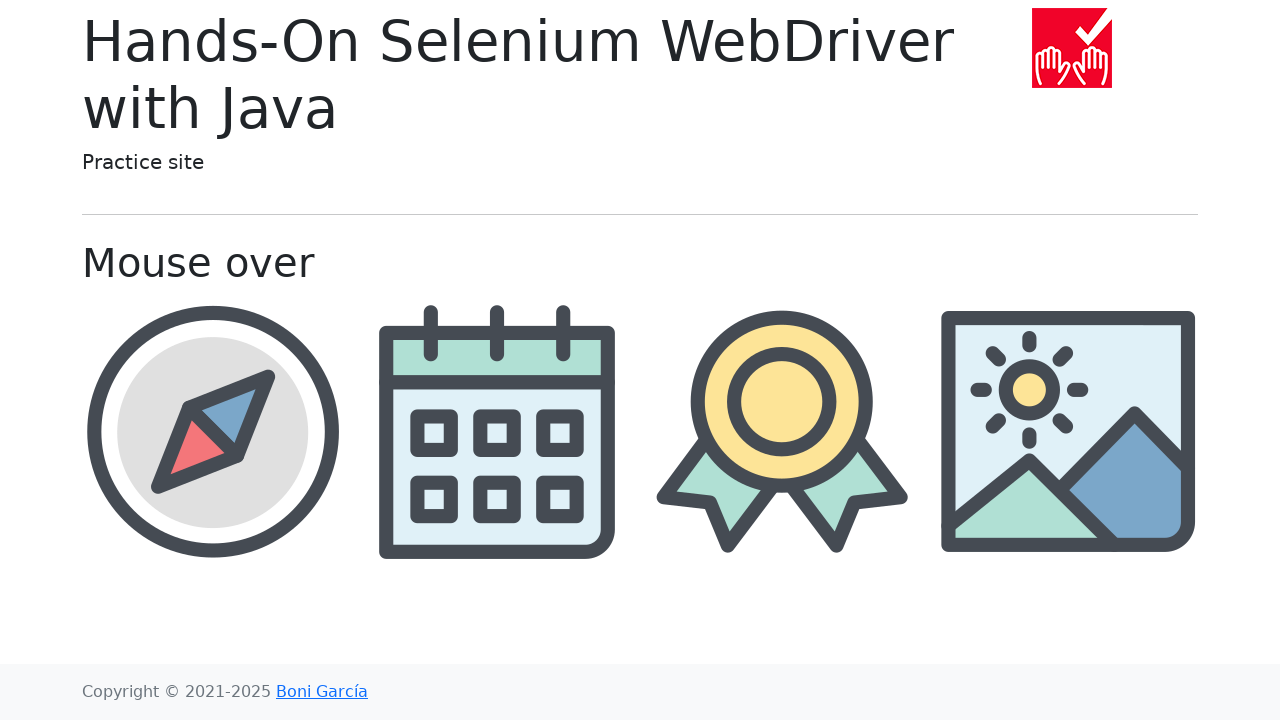

Located all image containers
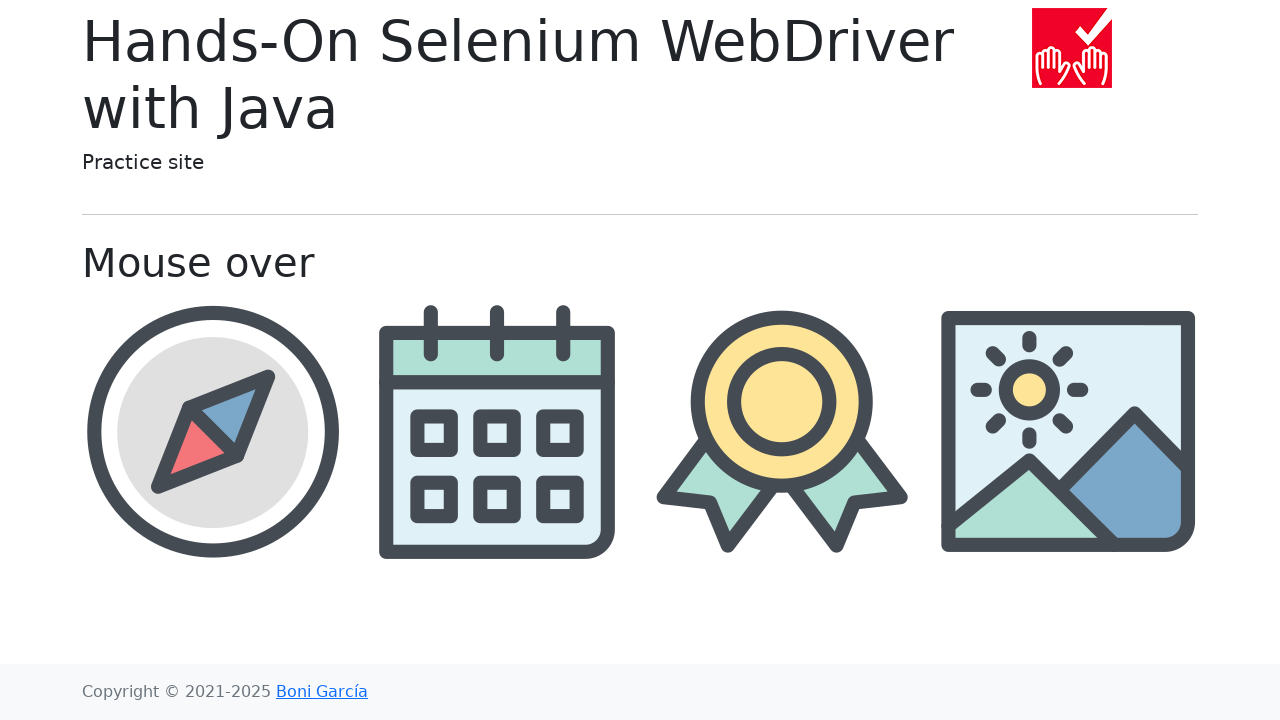

Located all text elements for hover verification
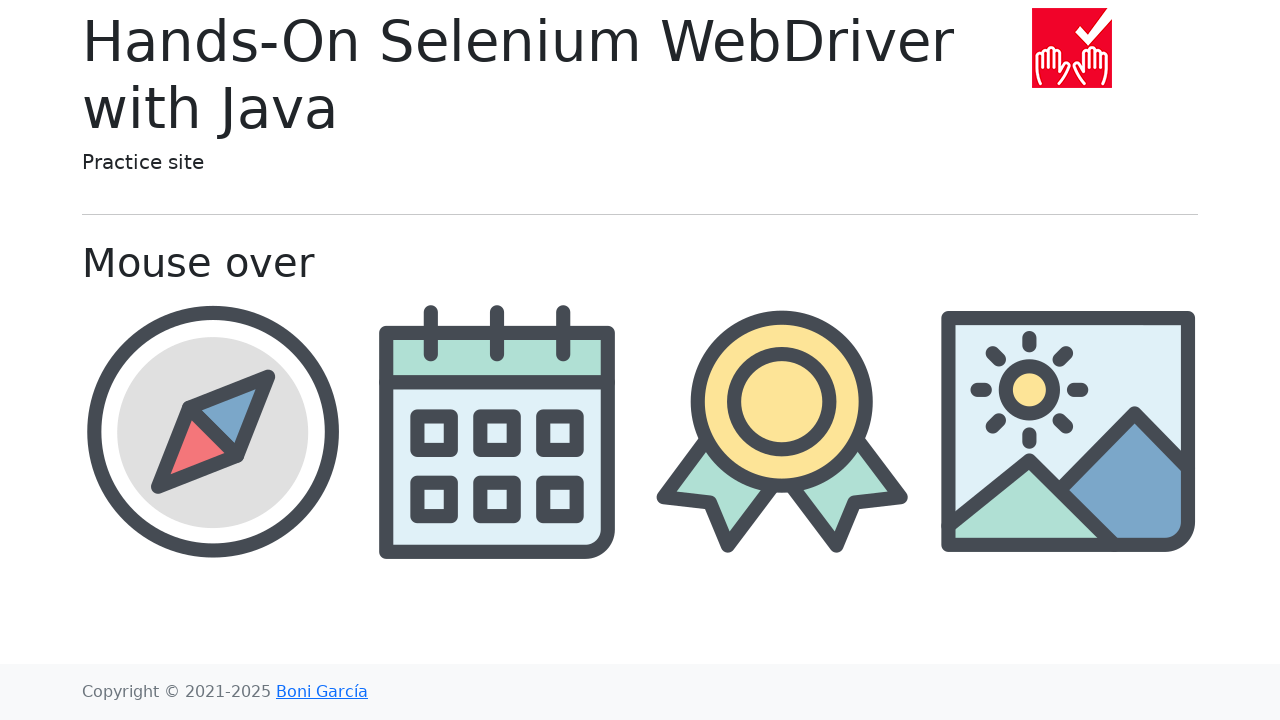

Hovered over image 1 at (212, 431) on xpath=//div[@class='figure text-center col-3 py-2'] >> nth=0
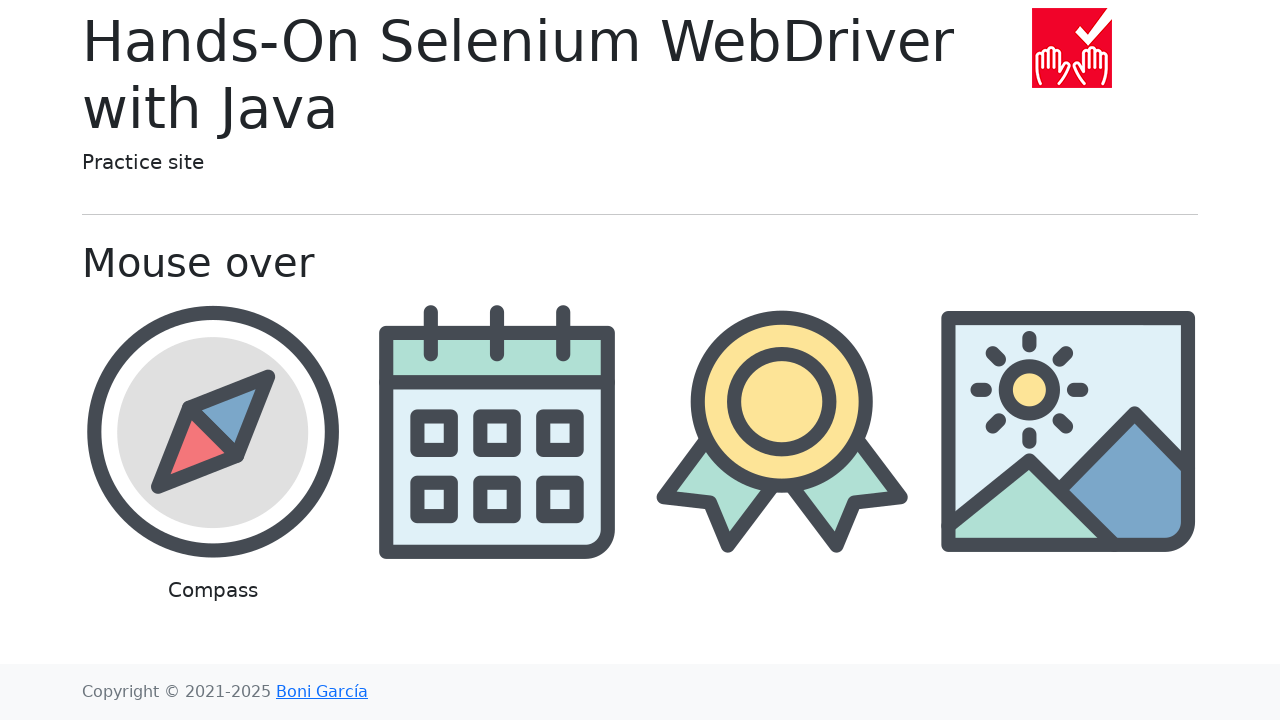

Waited 500ms for text to appear on image 1
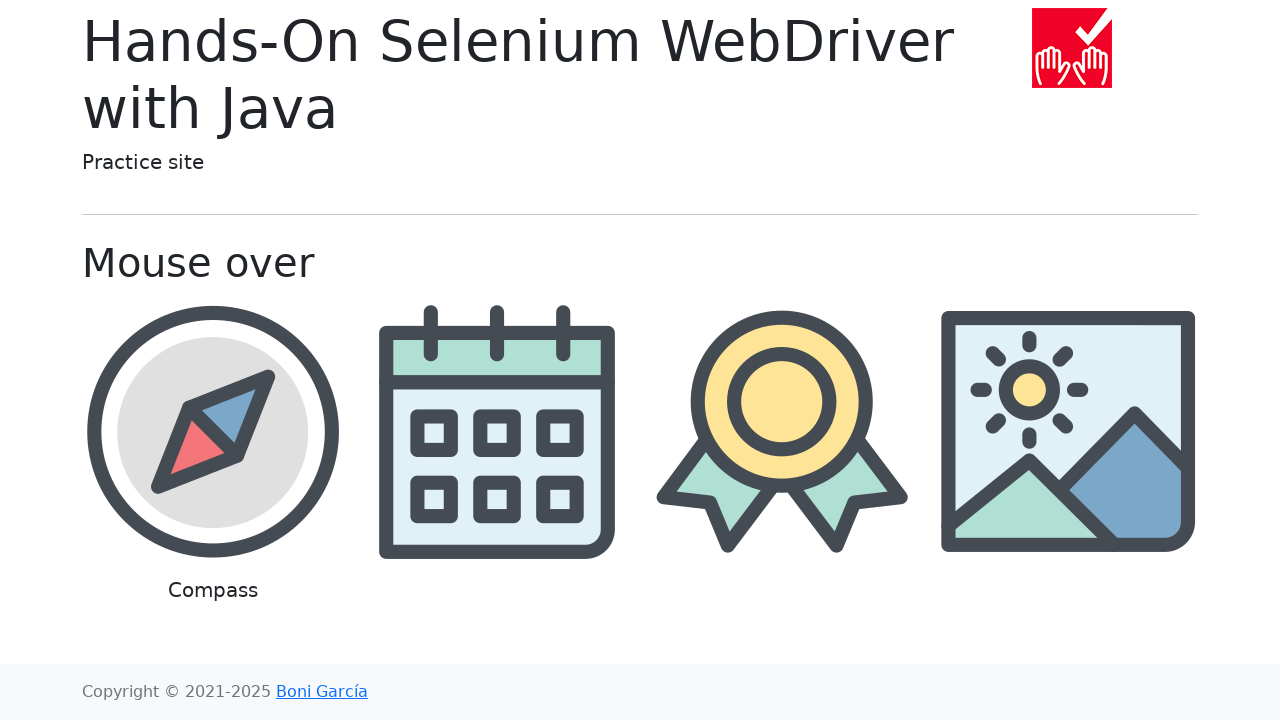

Retrieved text content from image 1: 'Compass'
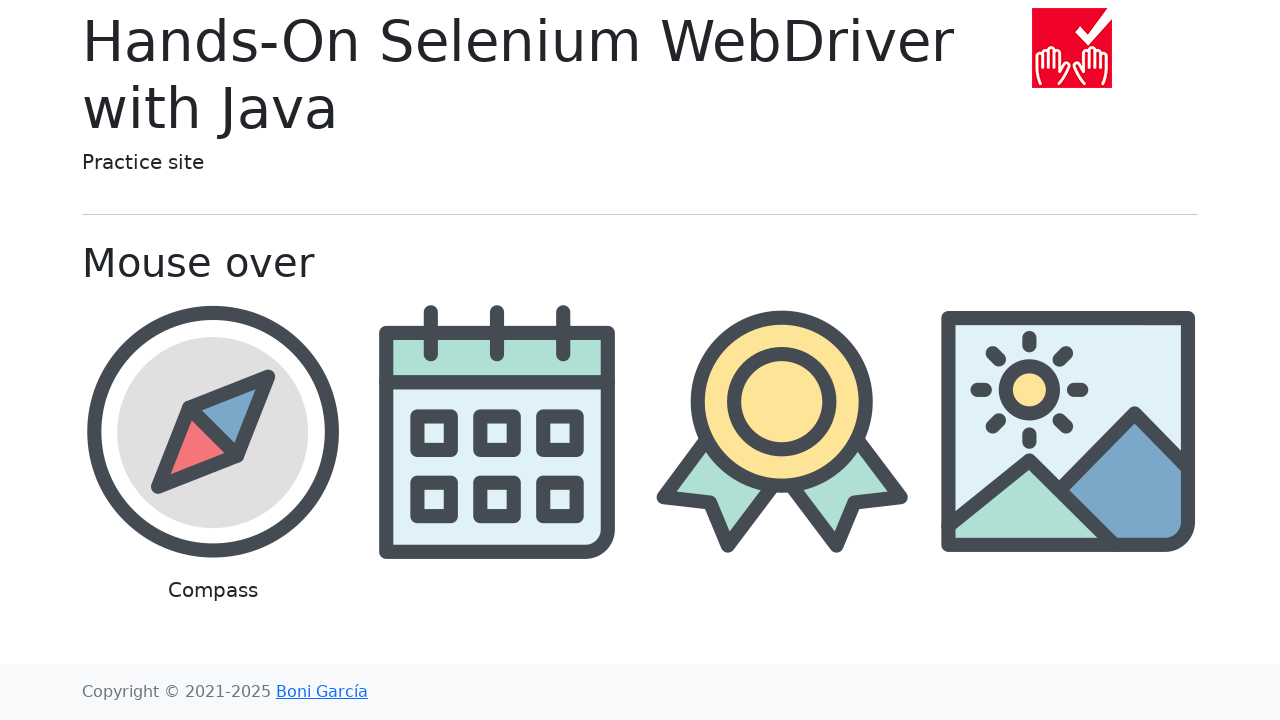

Verified text matches expected value 'Compass' for image 1
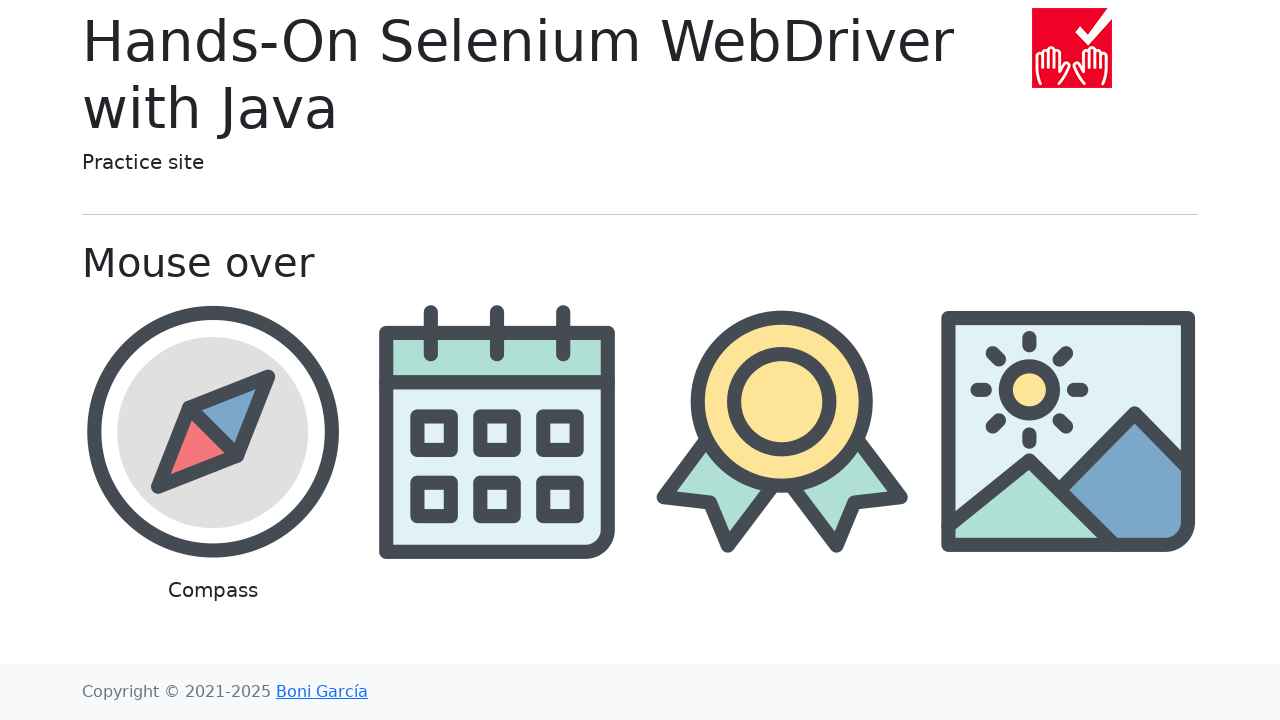

Hovered over image 2 at (498, 470) on xpath=//div[@class='figure text-center col-3 py-2'] >> nth=1
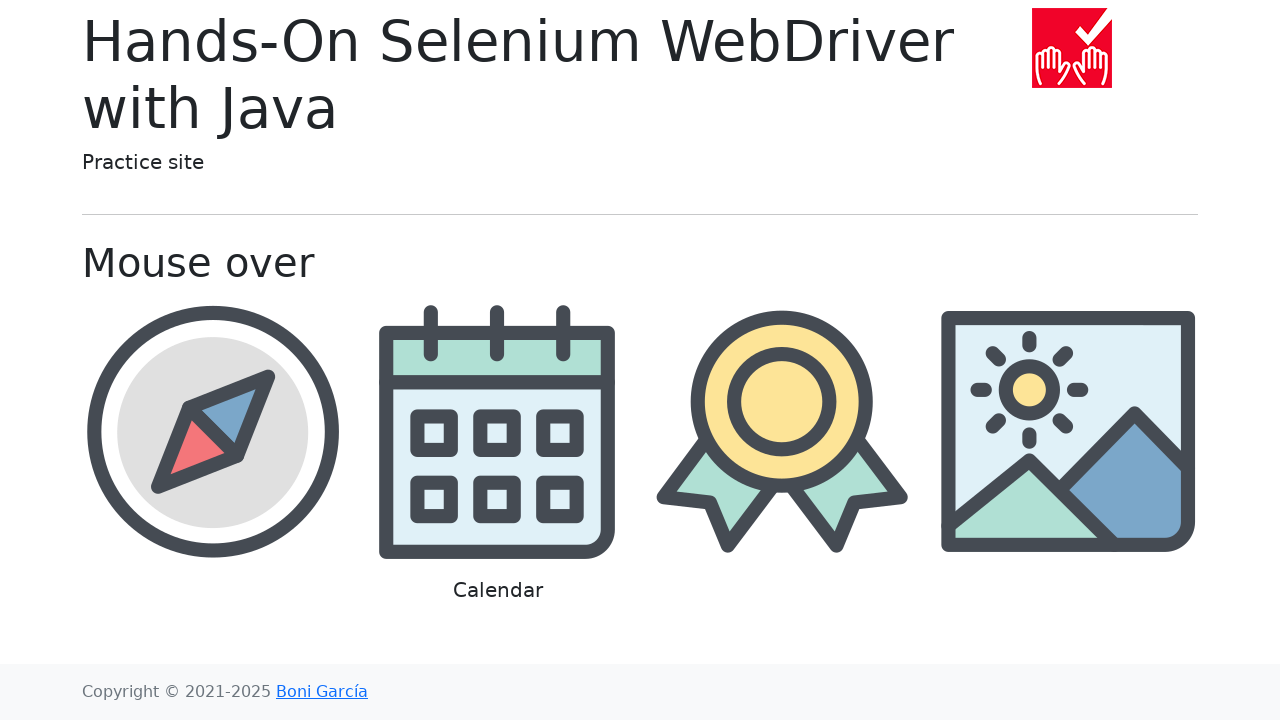

Waited 500ms for text to appear on image 2
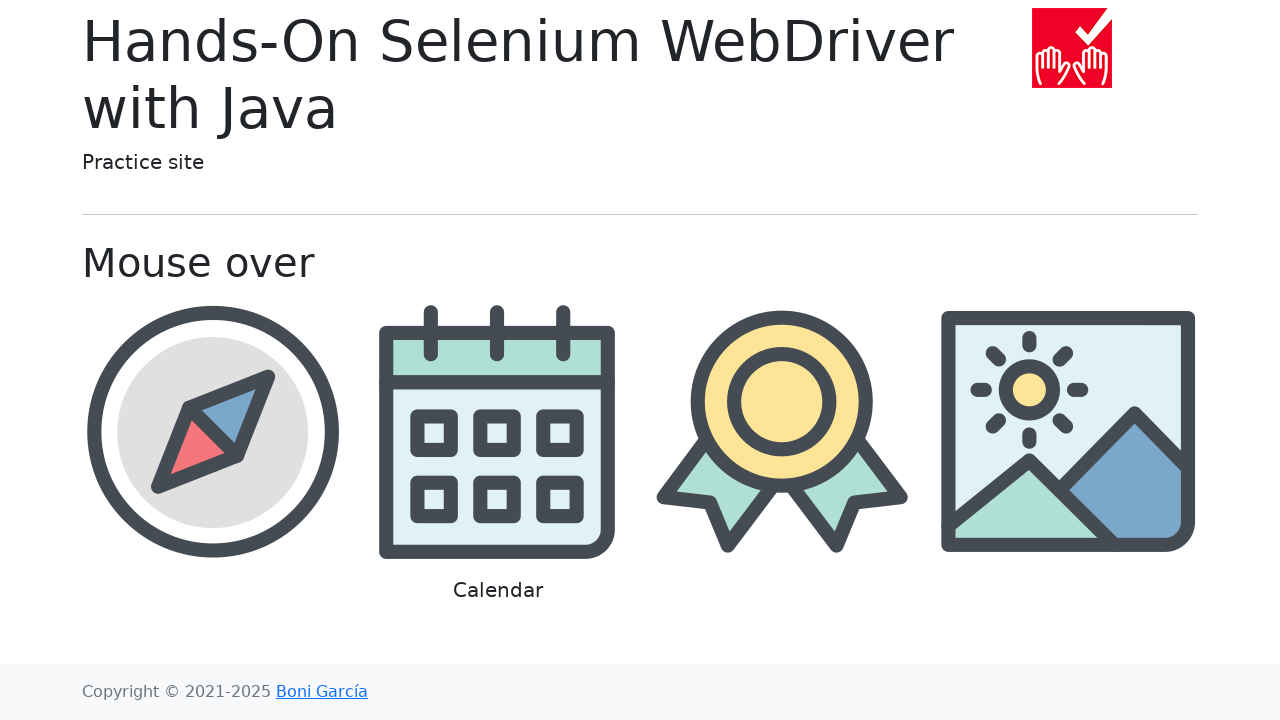

Retrieved text content from image 2: 'Calendar'
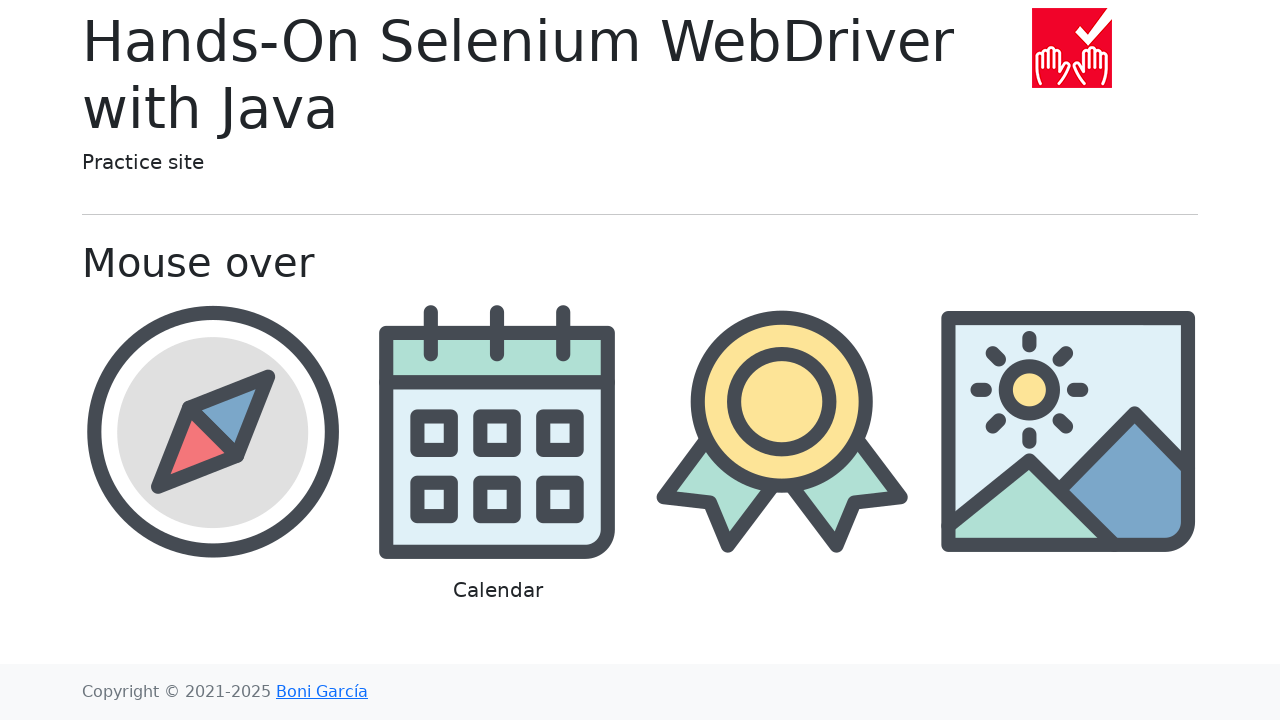

Verified text matches expected value 'Calendar' for image 2
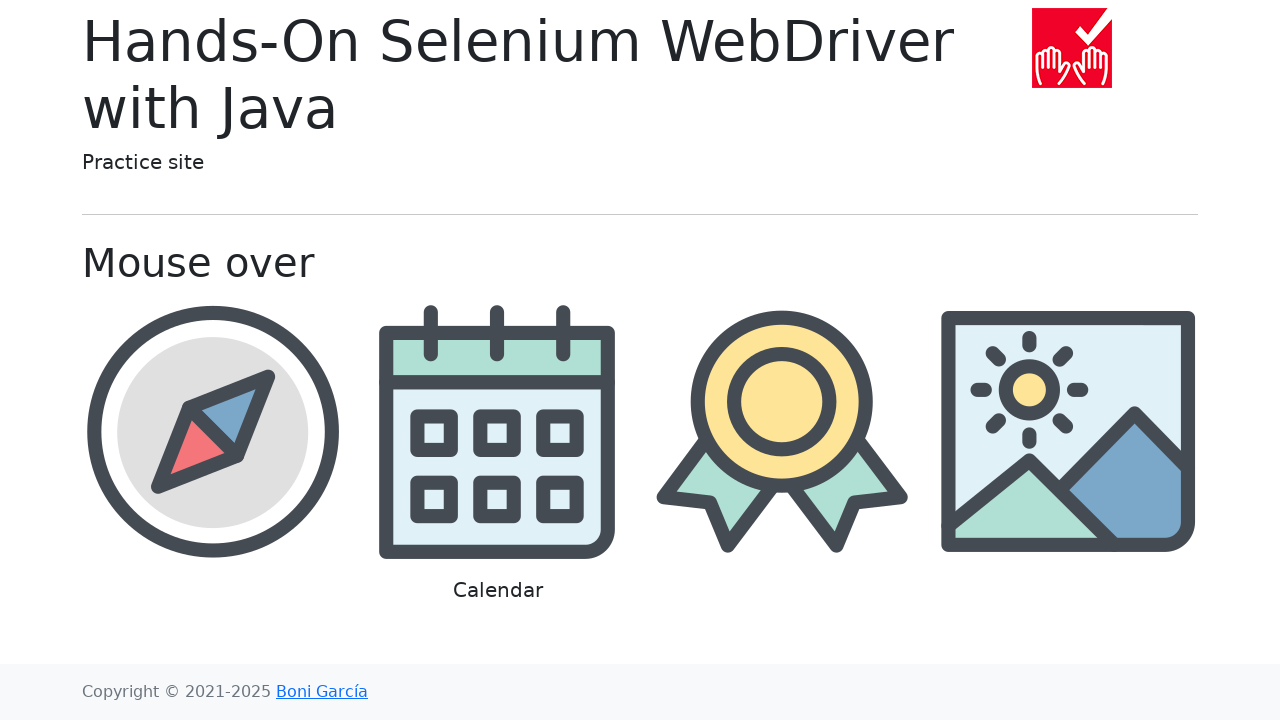

Hovered over image 3 at (782, 470) on xpath=//div[@class='figure text-center col-3 py-2'] >> nth=2
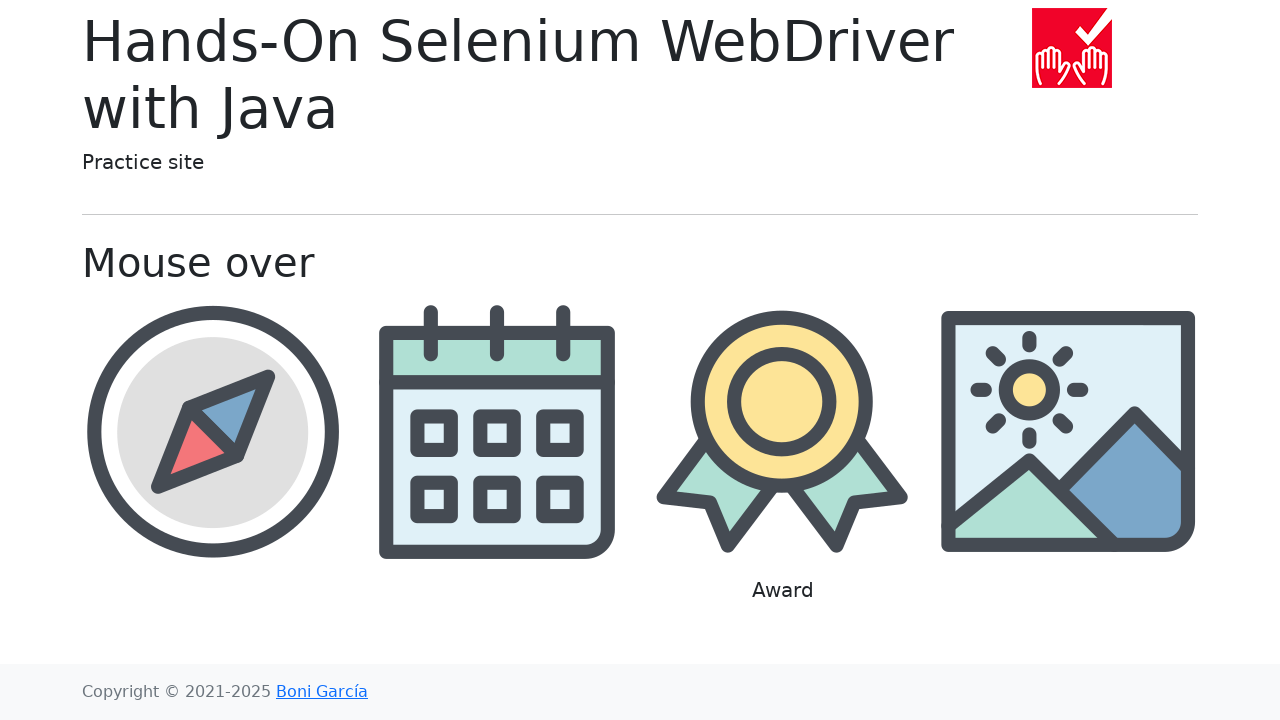

Waited 500ms for text to appear on image 3
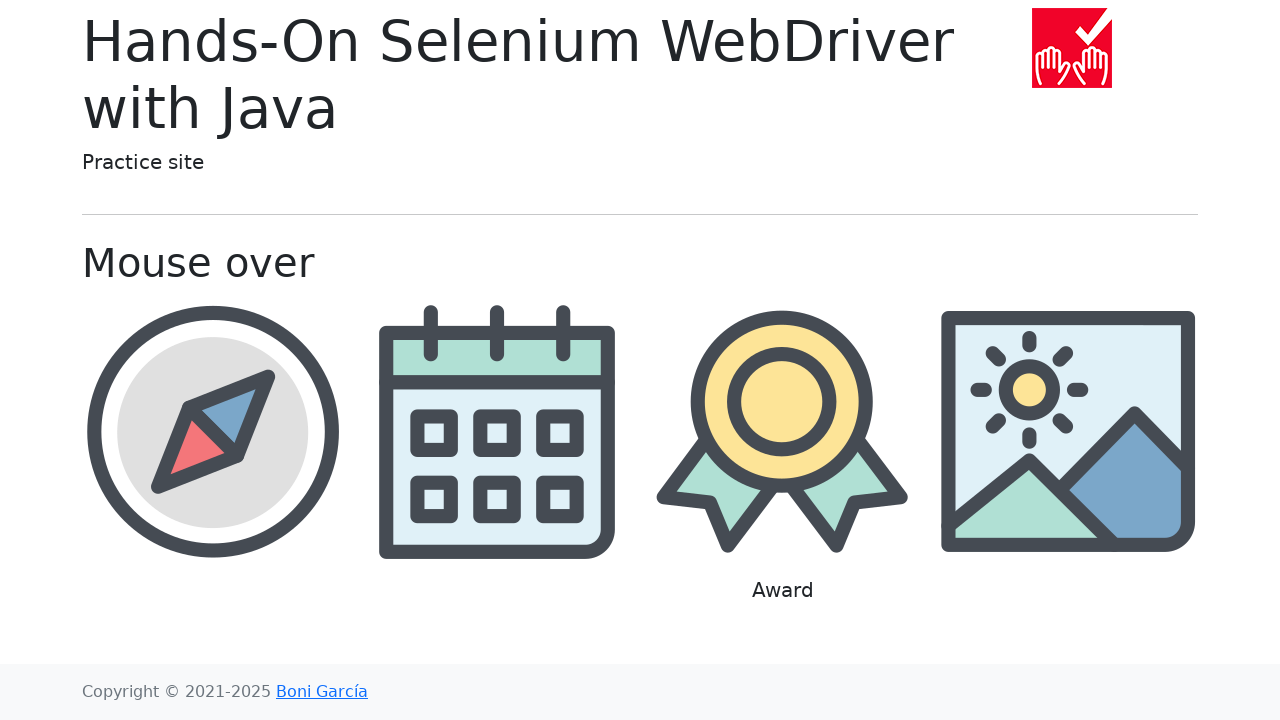

Retrieved text content from image 3: 'Award'
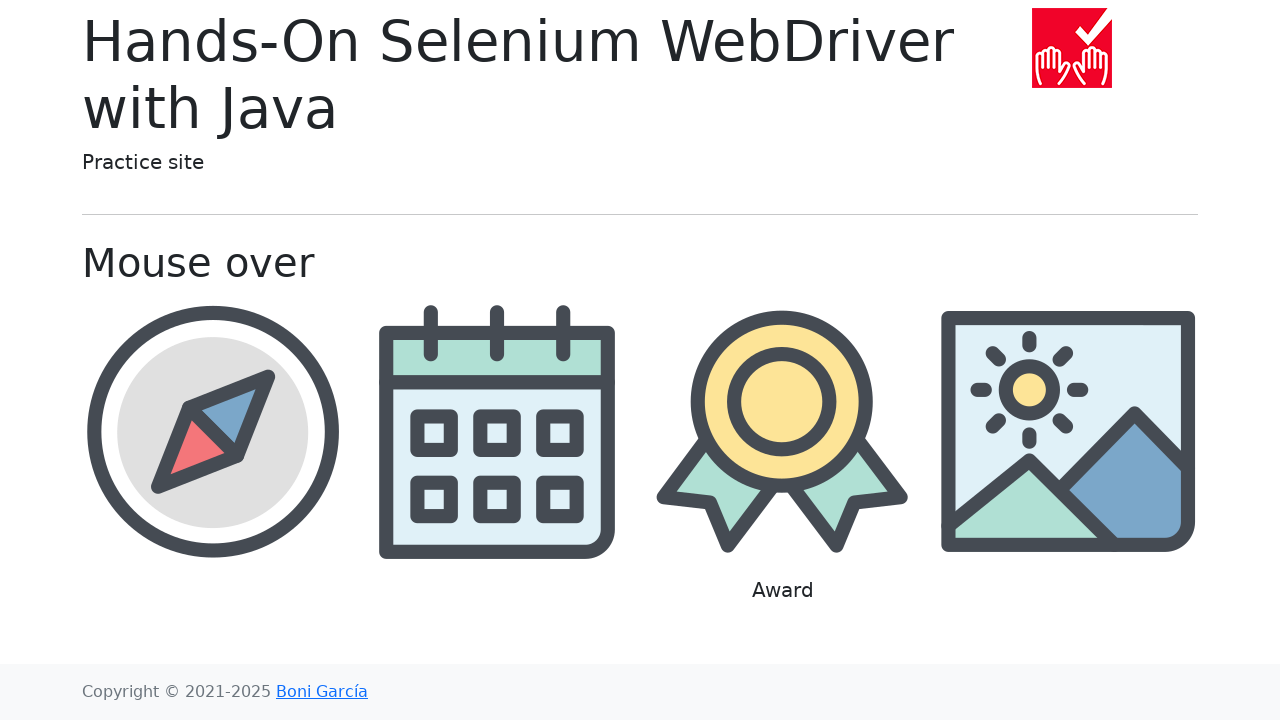

Verified text matches expected value 'Award' for image 3
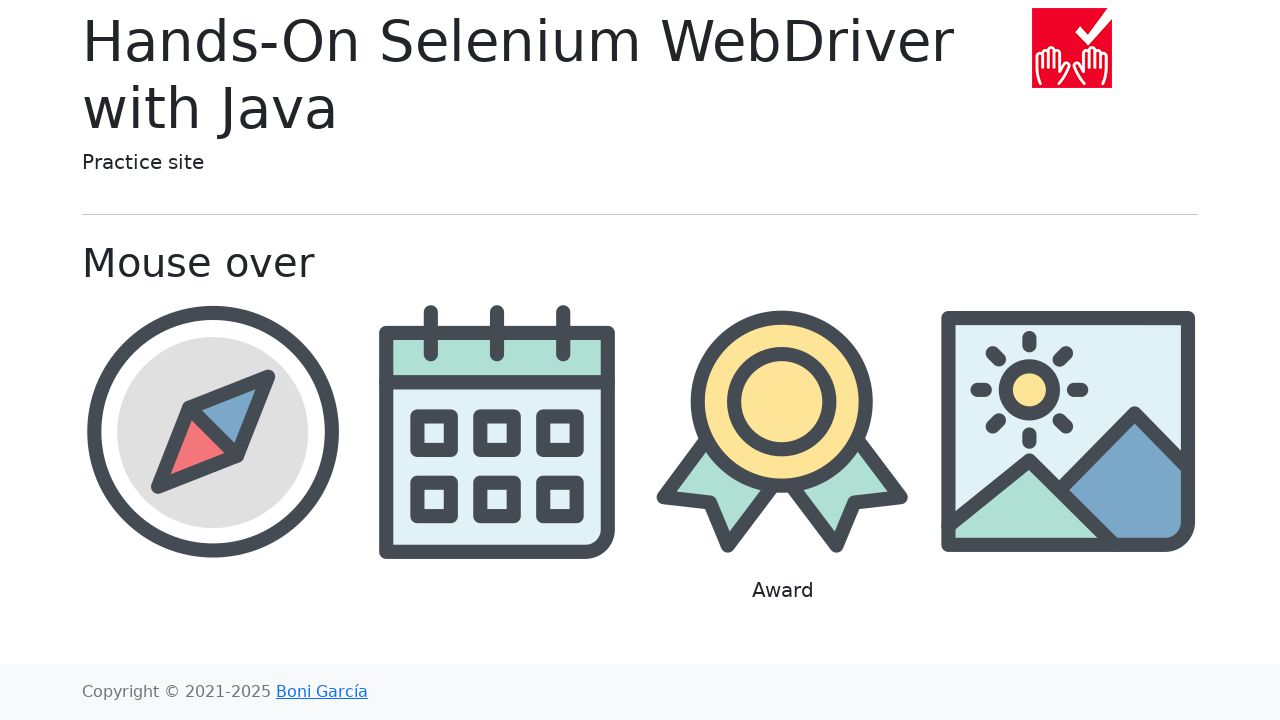

Hovered over image 4 at (1068, 470) on xpath=//div[@class='figure text-center col-3 py-2'] >> nth=3
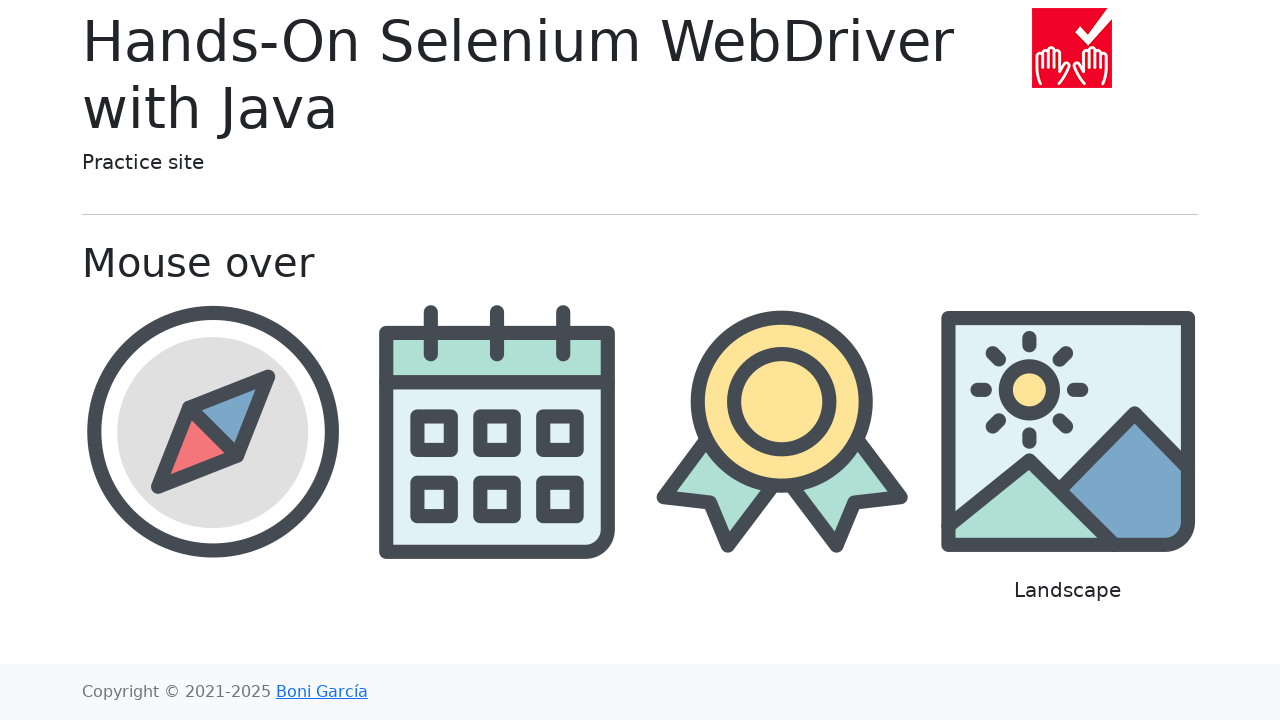

Waited 500ms for text to appear on image 4
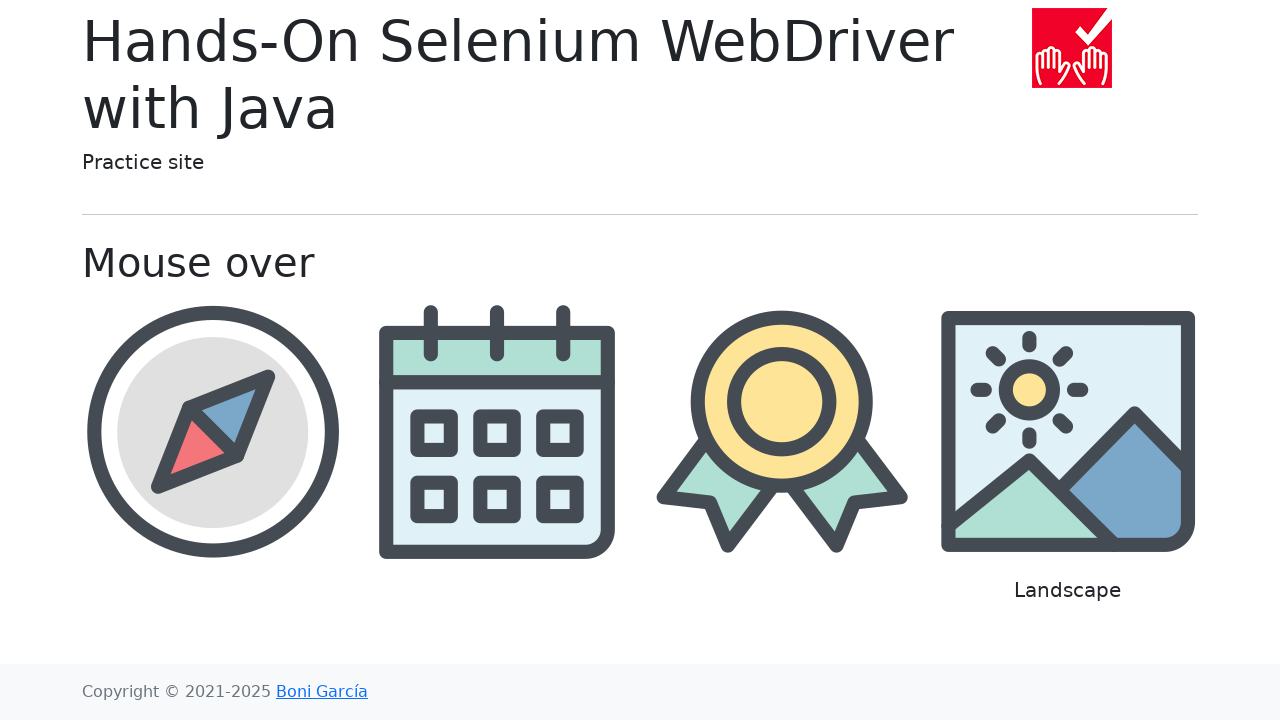

Retrieved text content from image 4: 'Landscape'
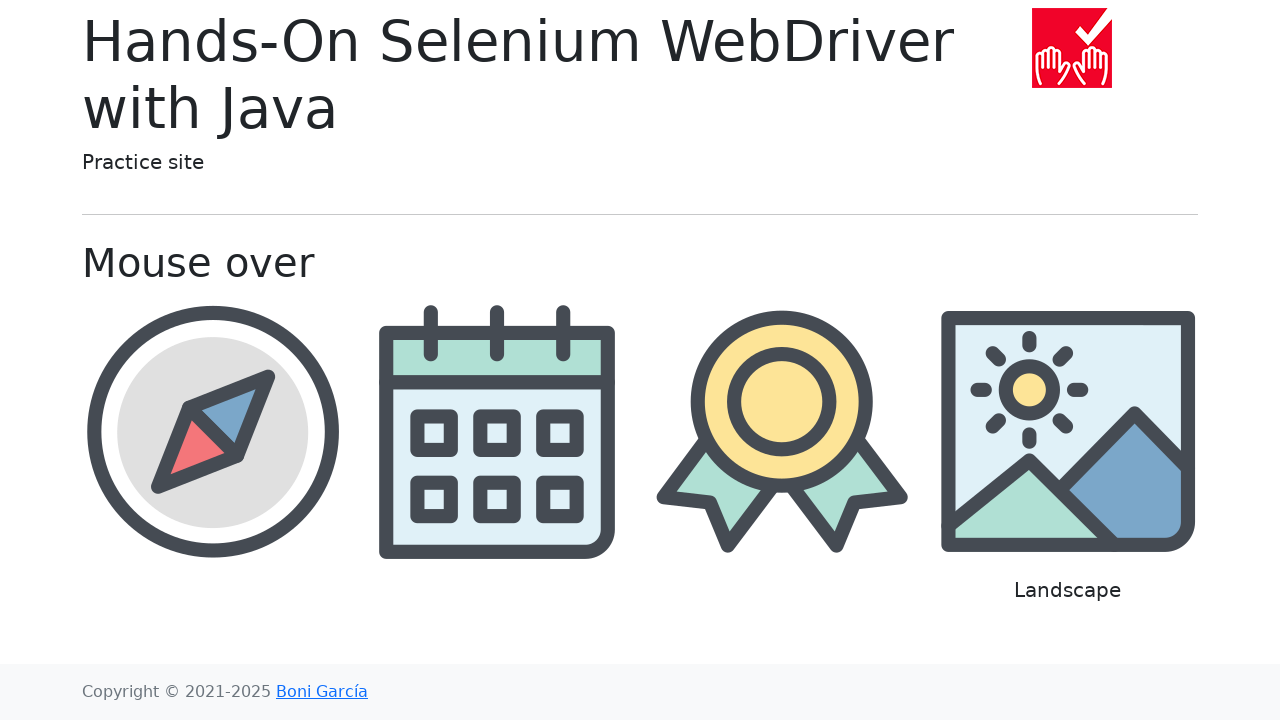

Verified text matches expected value 'Landscape' for image 4
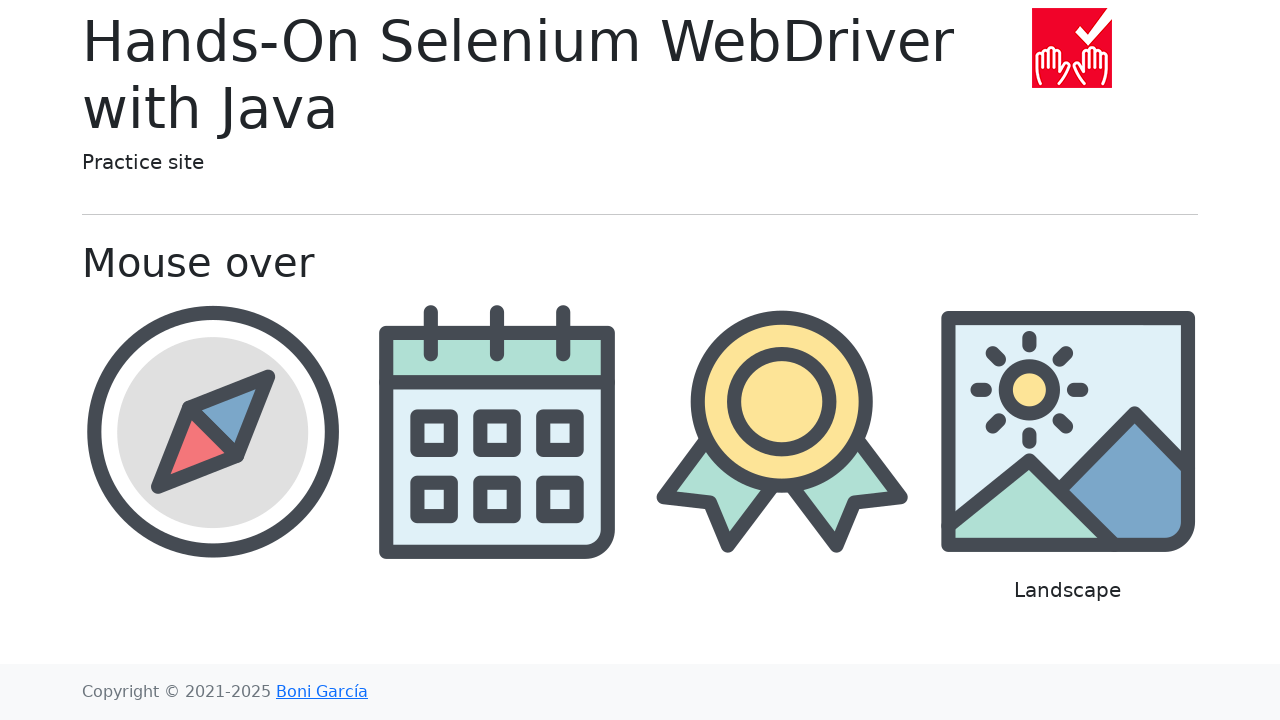

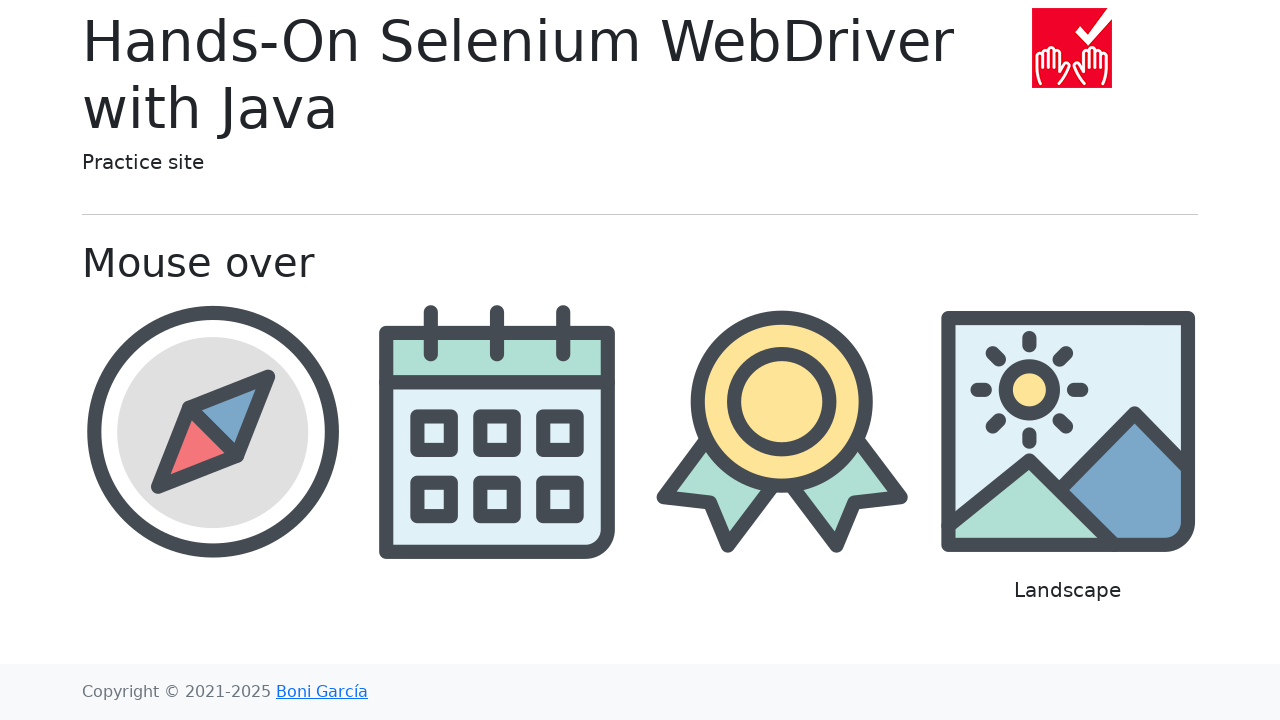